Tests the autocomplete suggestion feature by typing in an input field and selecting a suggestion from the dropdown list that appears.

Starting URL: https://rahulshettyacademy.com/AutomationPractice/

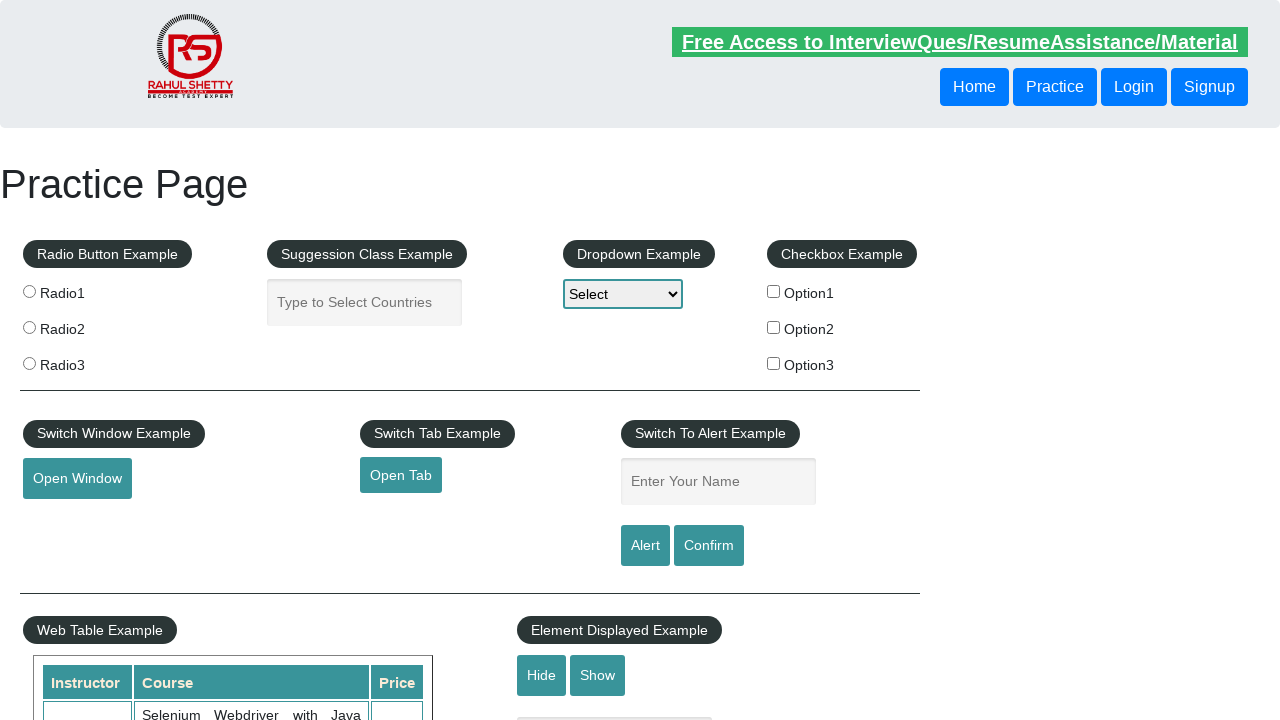

Typed 'ind' in autocomplete input field to trigger suggestions on input#autocomplete
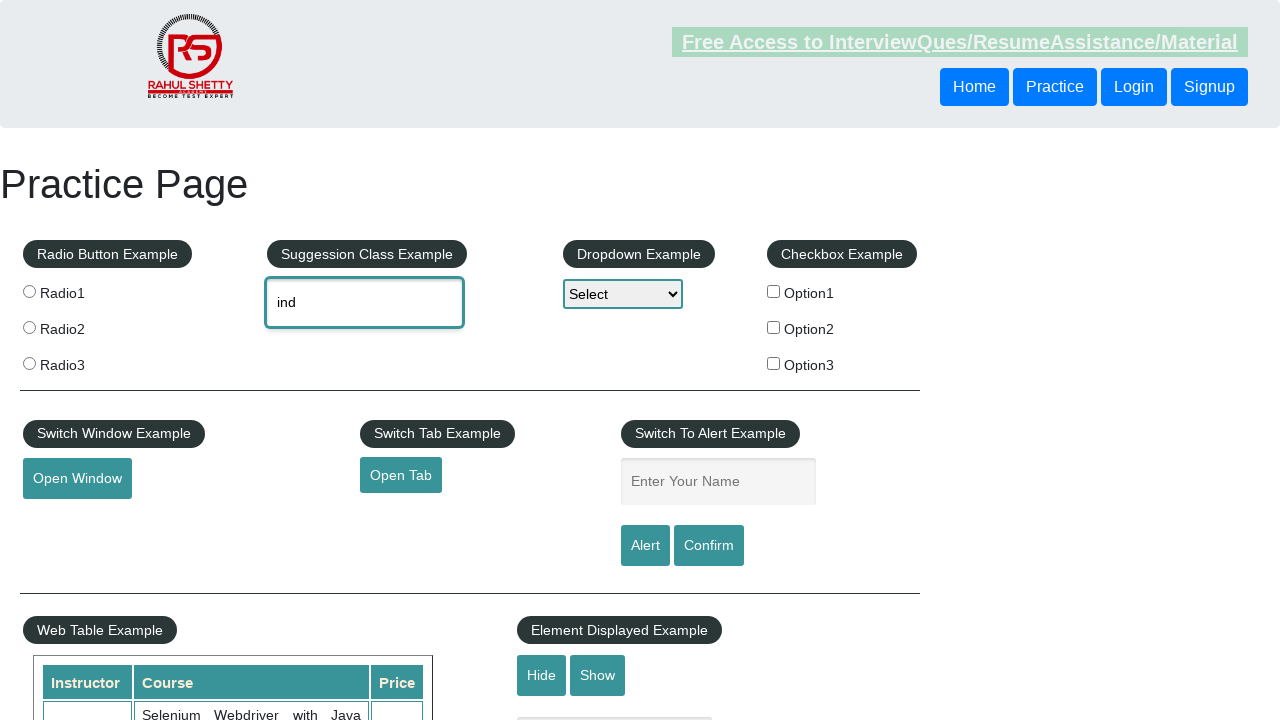

Autocomplete suggestions appeared
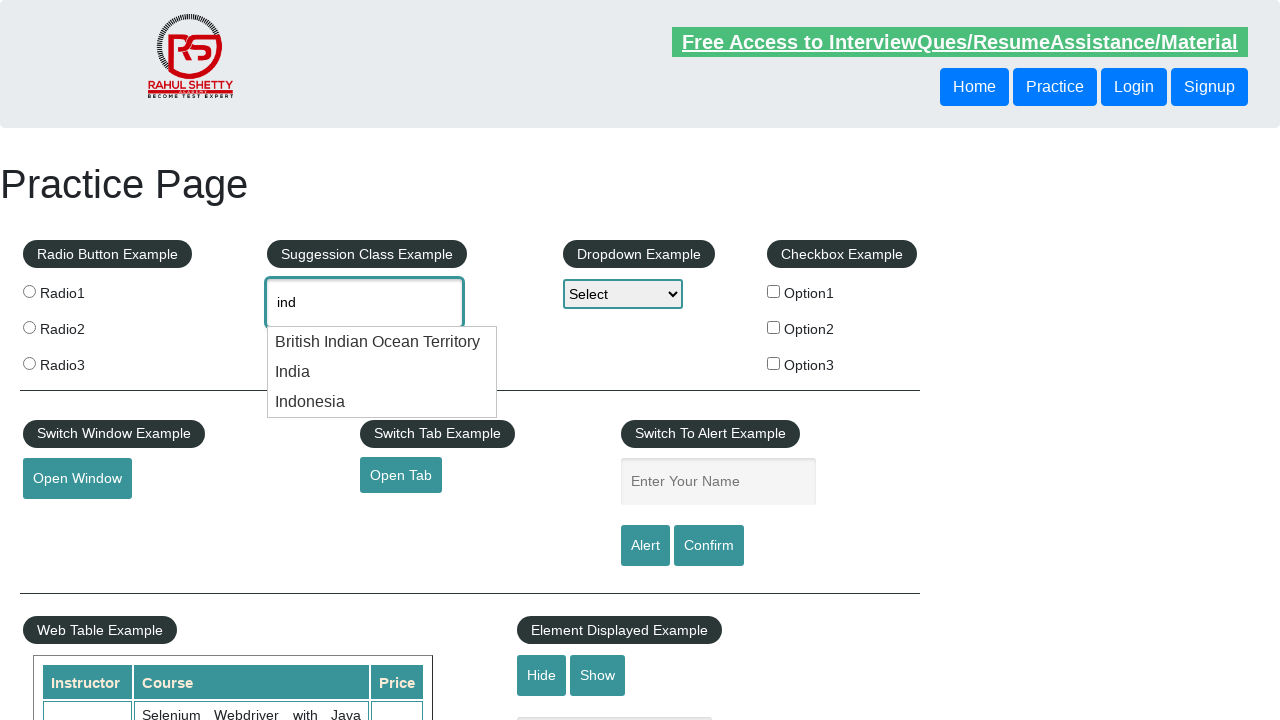

Located 3 autocomplete suggestion options
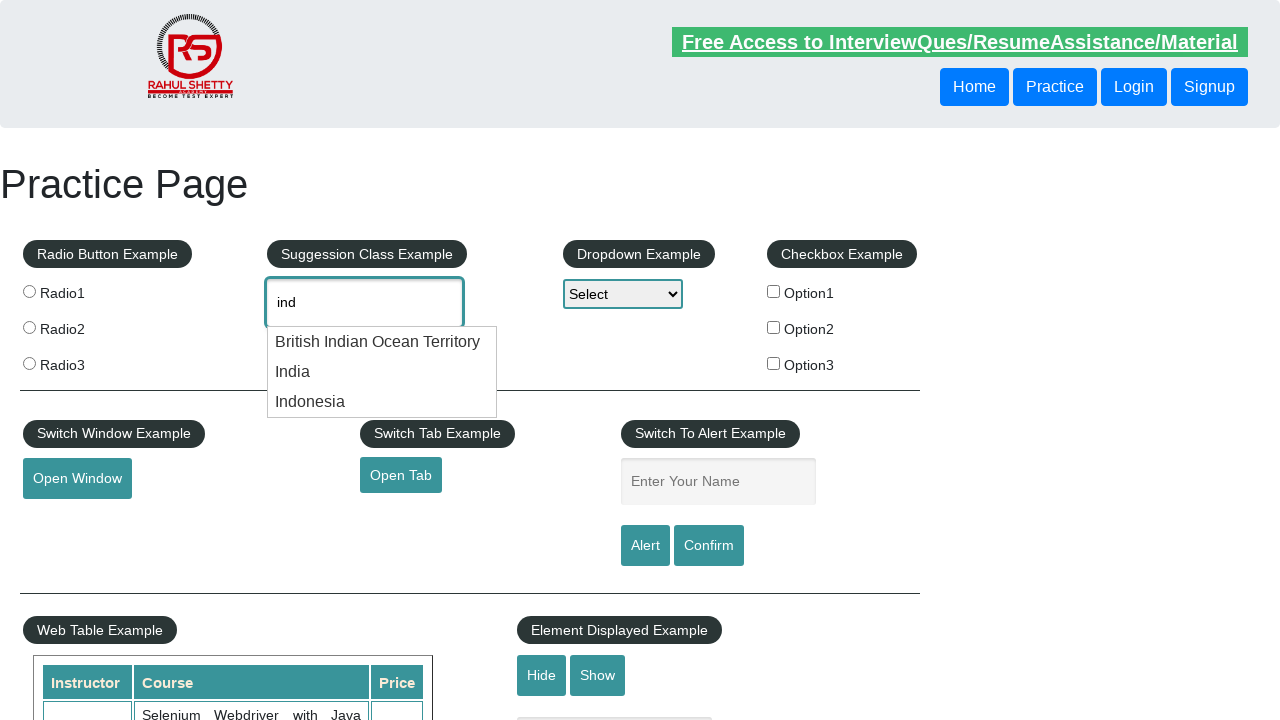

Clicked on 'India' suggestion from dropdown at (382, 342) on li.ui-menu-item div >> nth=0
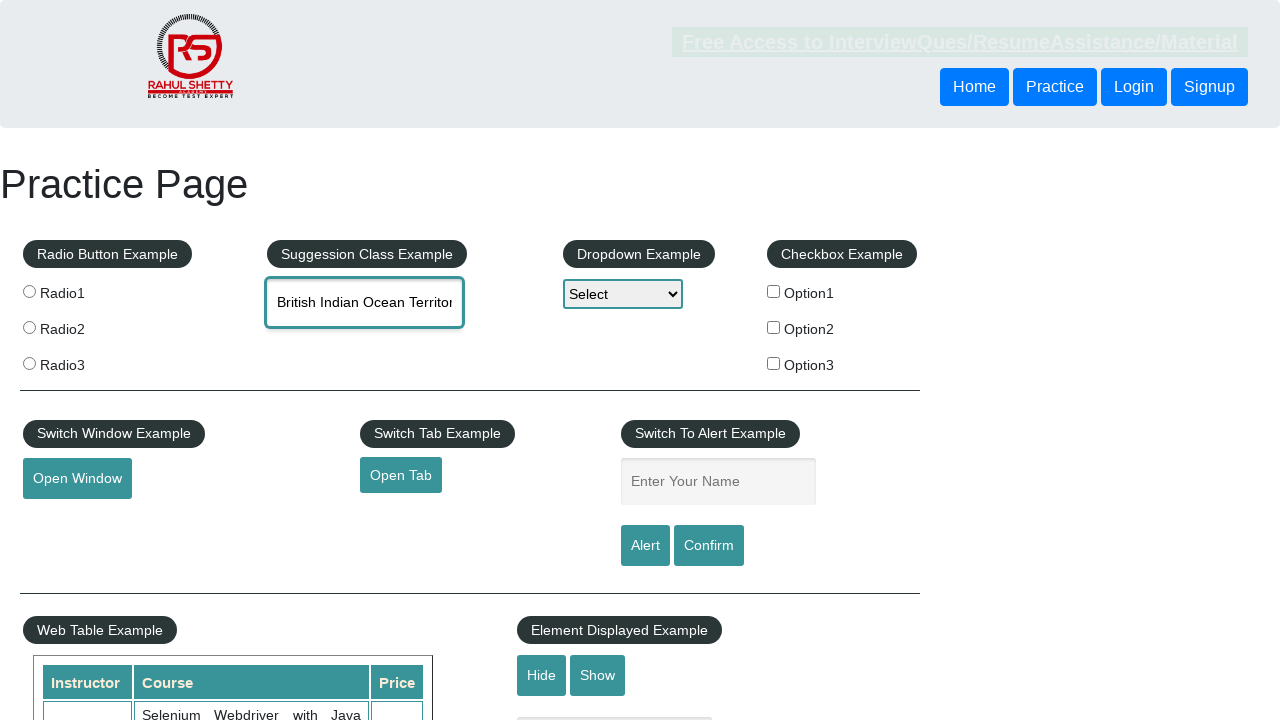

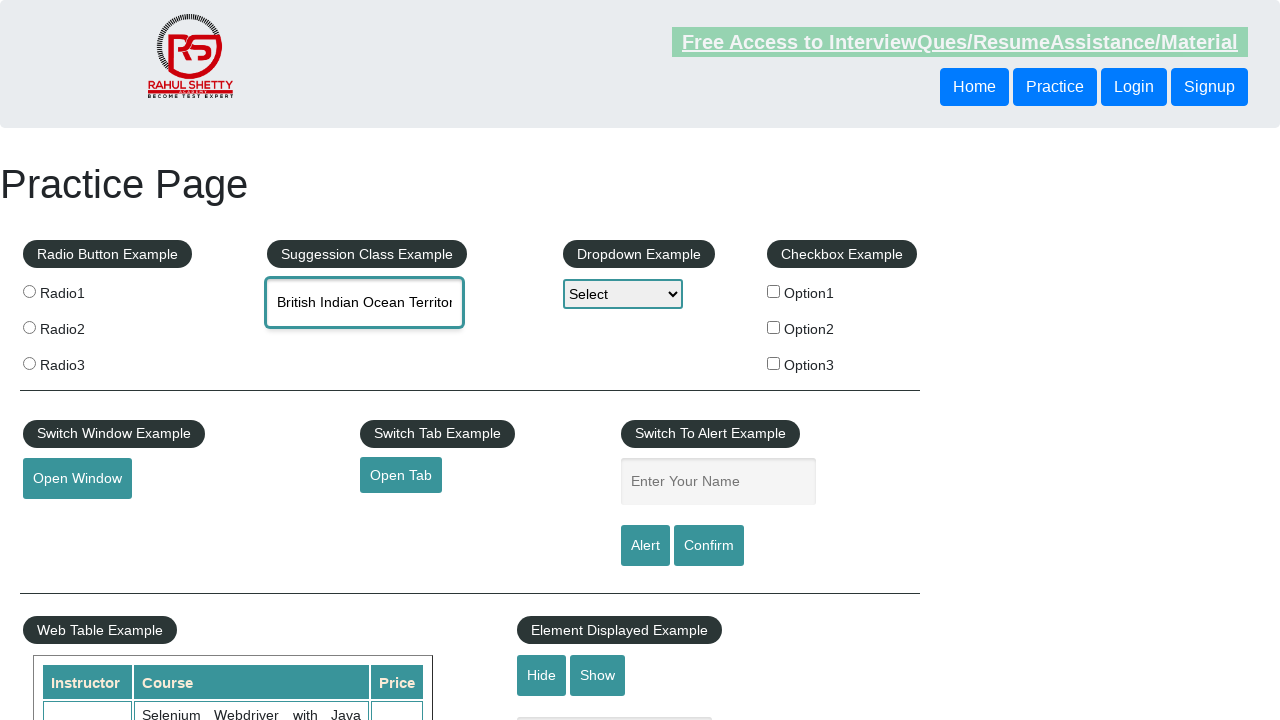